Tests table sorting functionality by clicking on the first column header to sort the table and verifying the sorting behavior.

Starting URL: https://rahulshettyacademy.com/seleniumPractise/#/offers

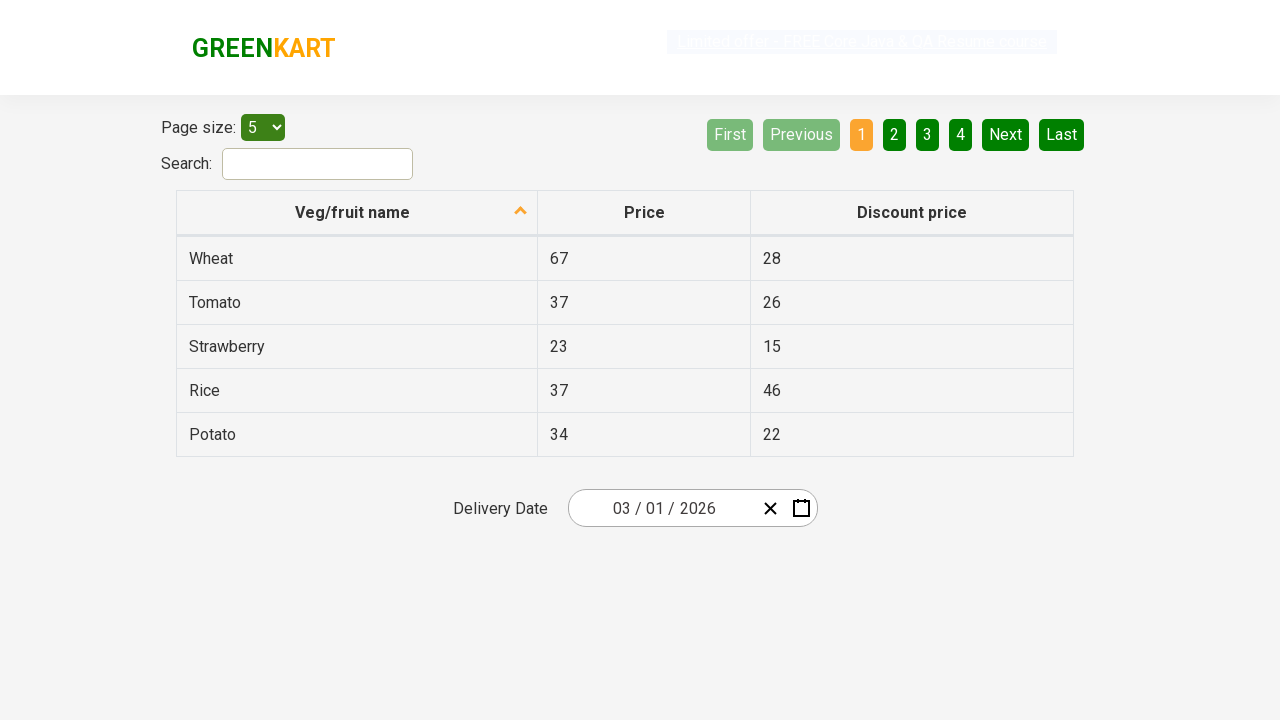

Clicked first column header to sort table at (357, 213) on tr th:nth-child(1)
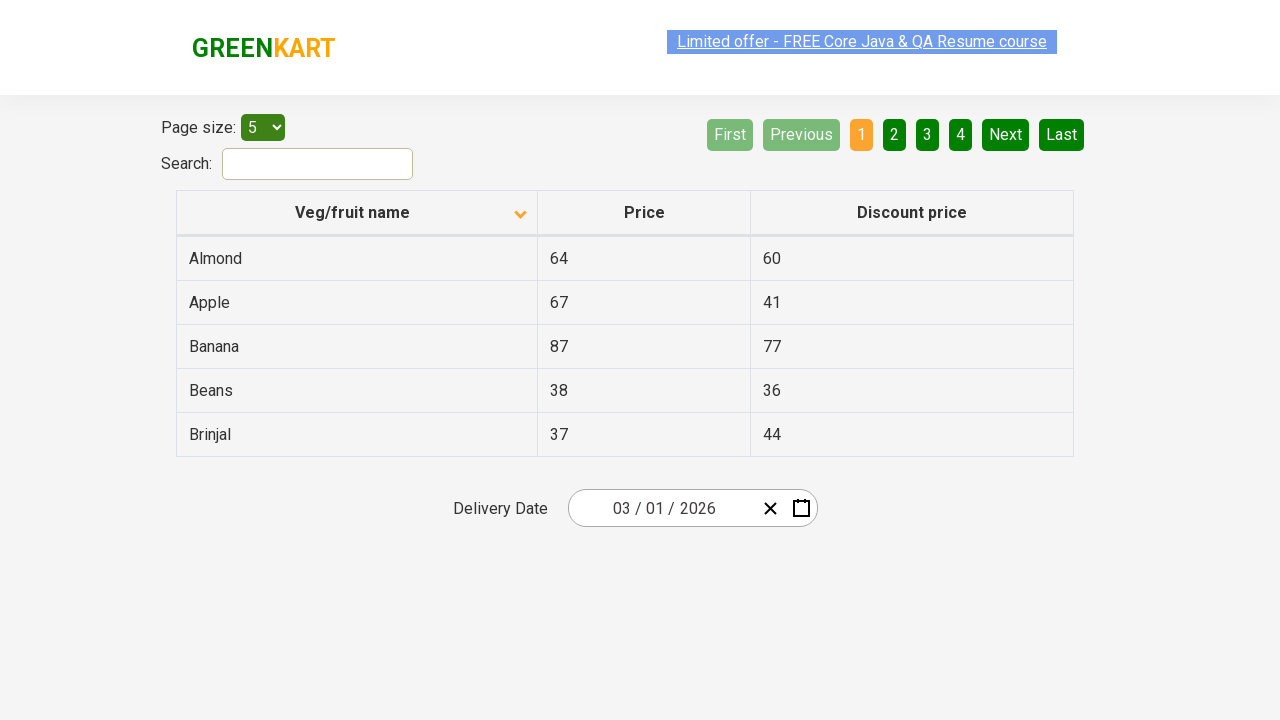

Table updated after sorting
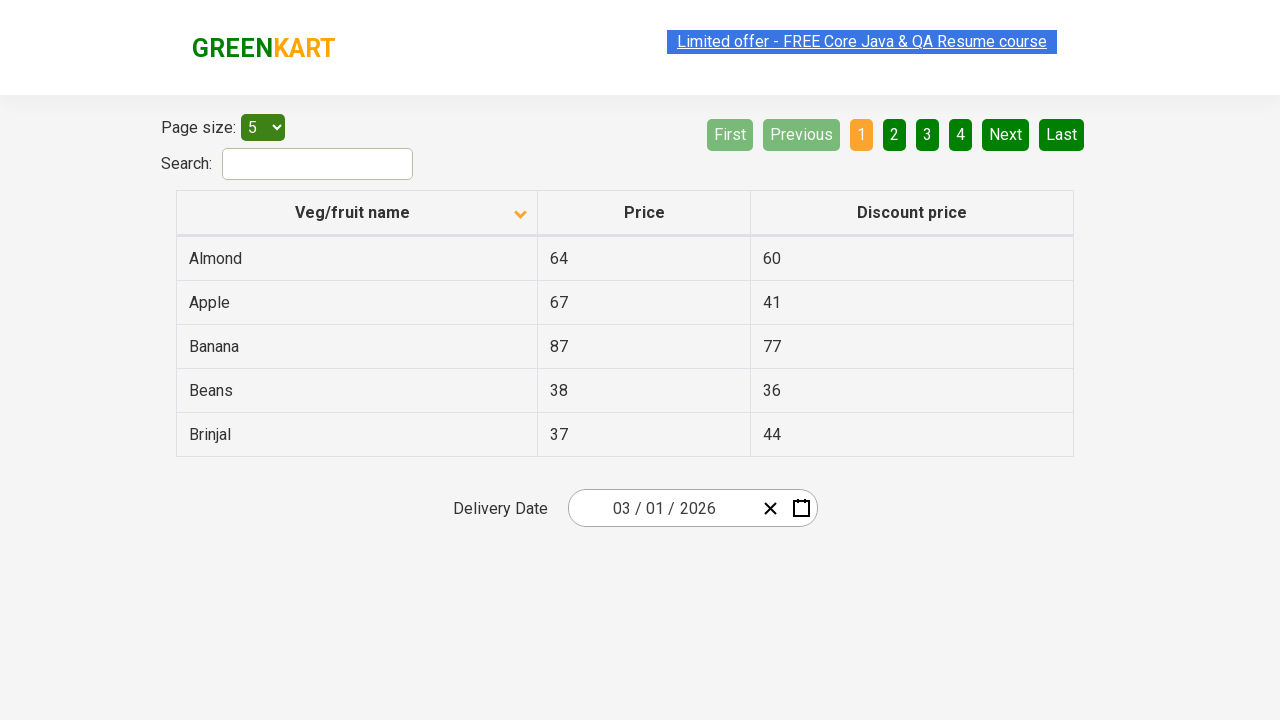

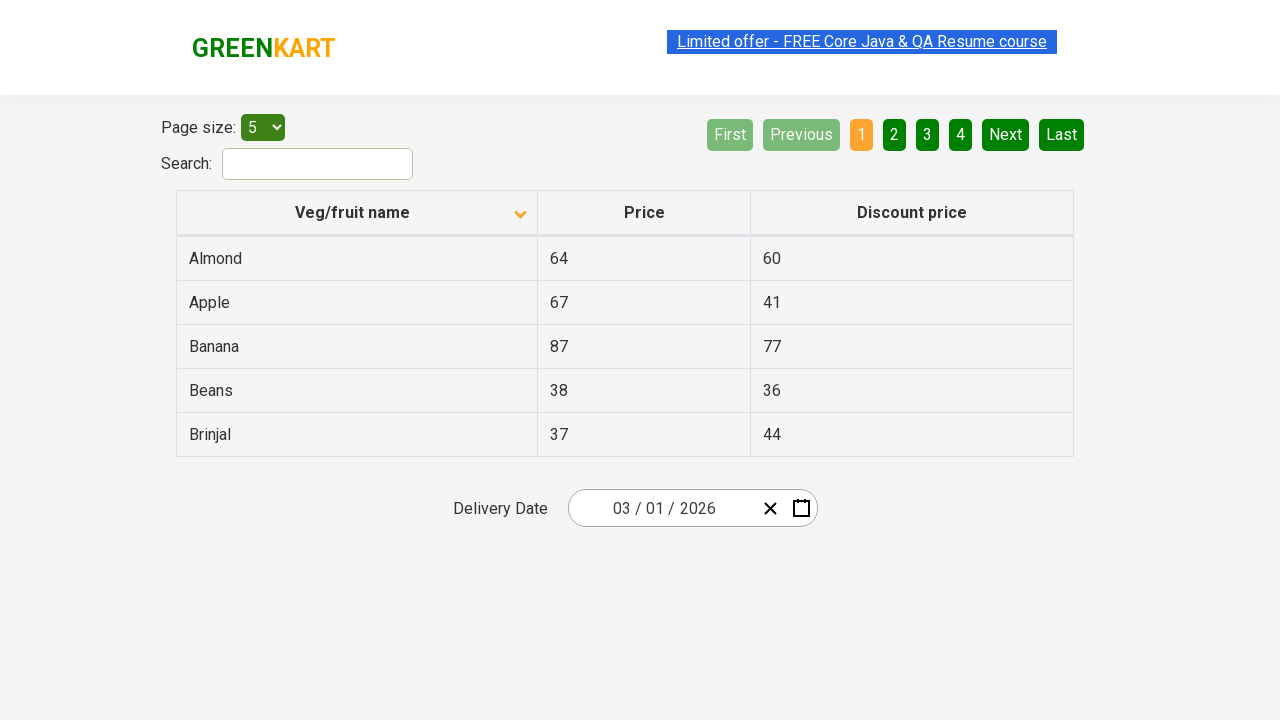